Tests that the complete-all checkbox state updates when individual items are completed or cleared.

Starting URL: https://demo.playwright.dev/todomvc

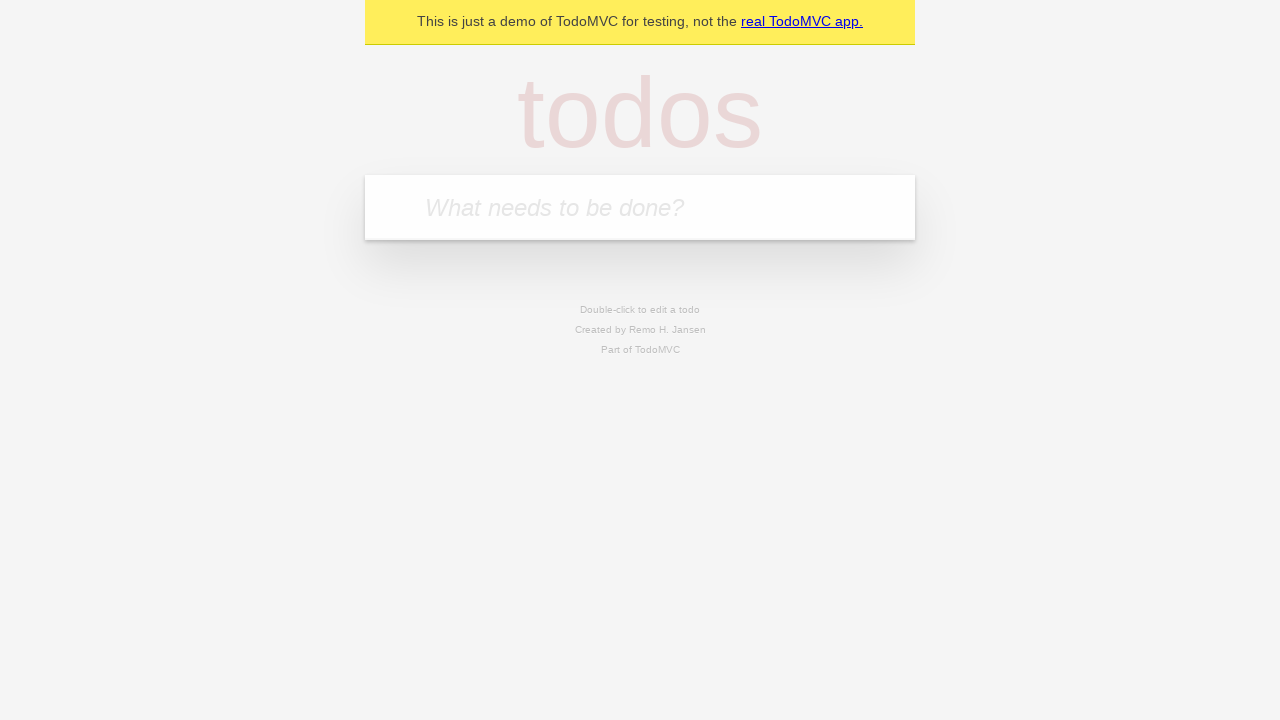

Filled todo input with 'buy some cheese' on internal:attr=[placeholder="What needs to be done?"i]
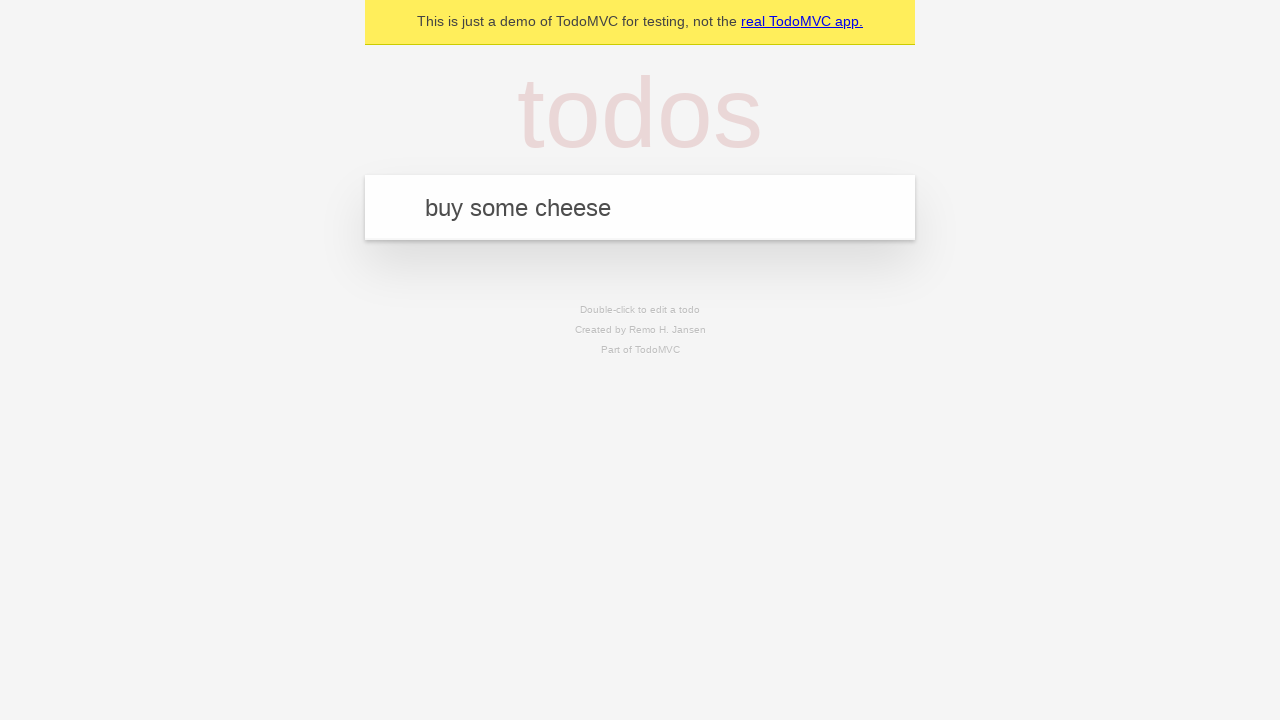

Pressed Enter to create todo 'buy some cheese' on internal:attr=[placeholder="What needs to be done?"i]
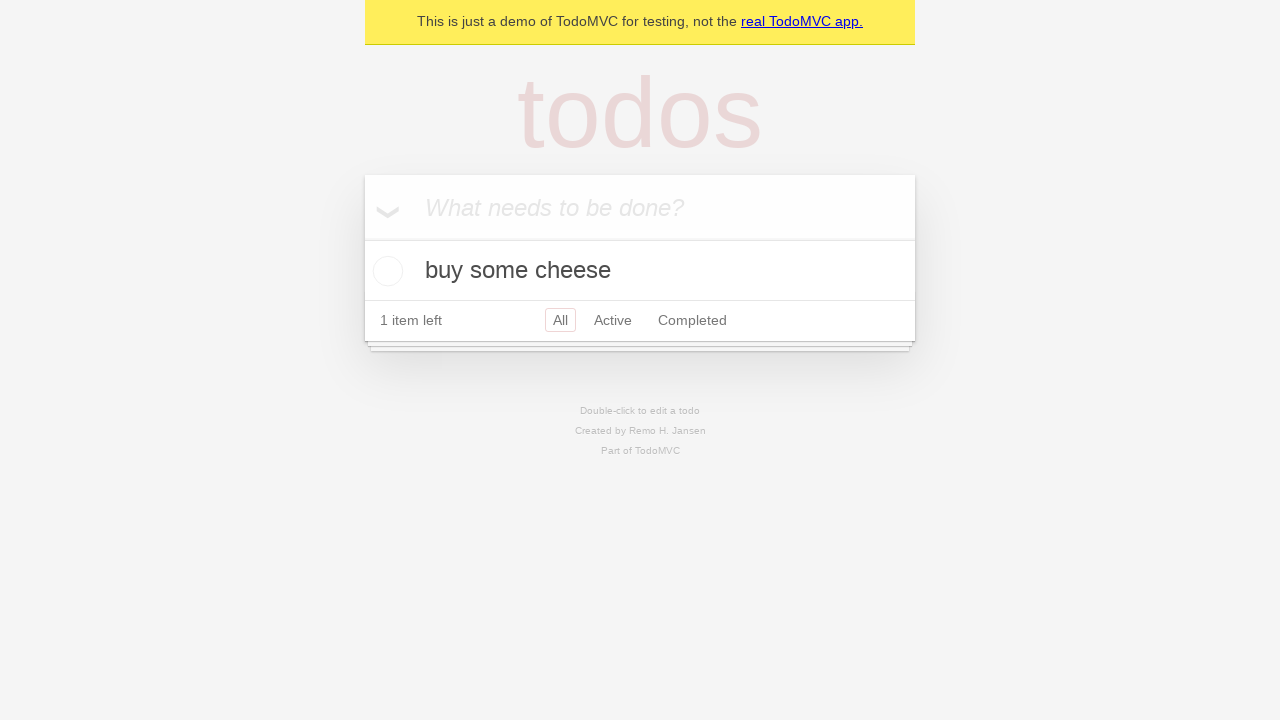

Filled todo input with 'feed the cat' on internal:attr=[placeholder="What needs to be done?"i]
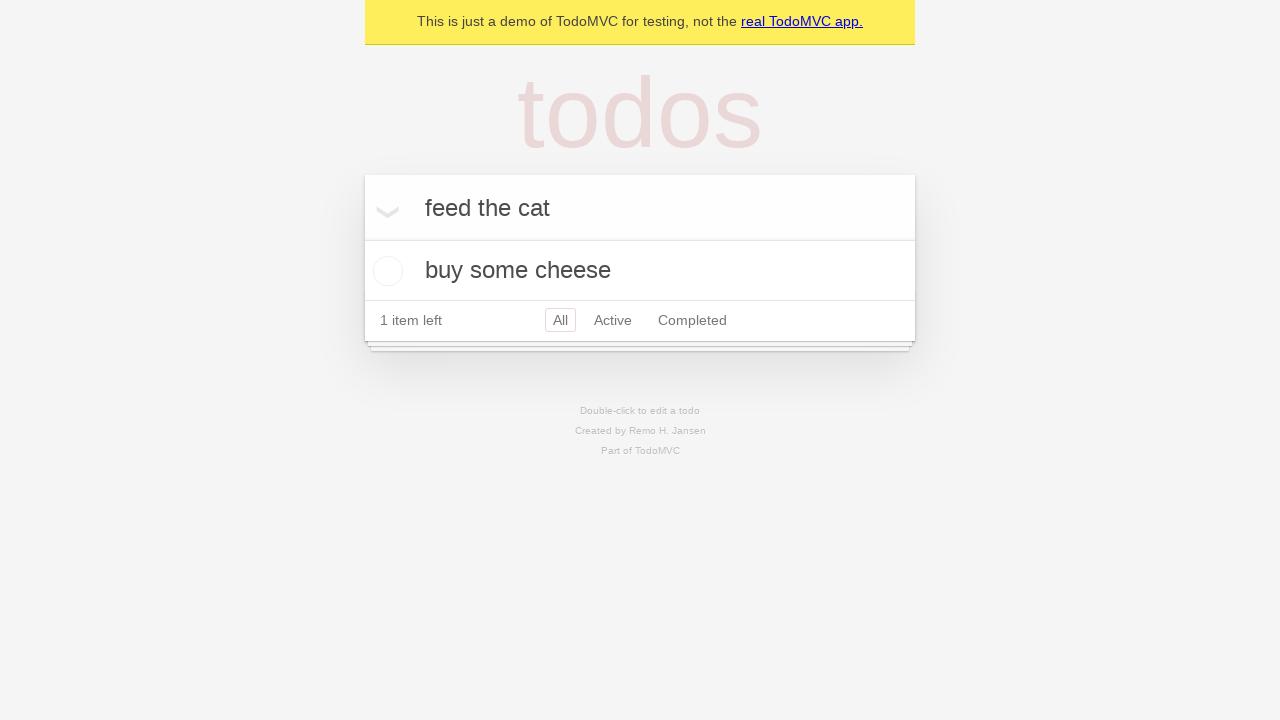

Pressed Enter to create todo 'feed the cat' on internal:attr=[placeholder="What needs to be done?"i]
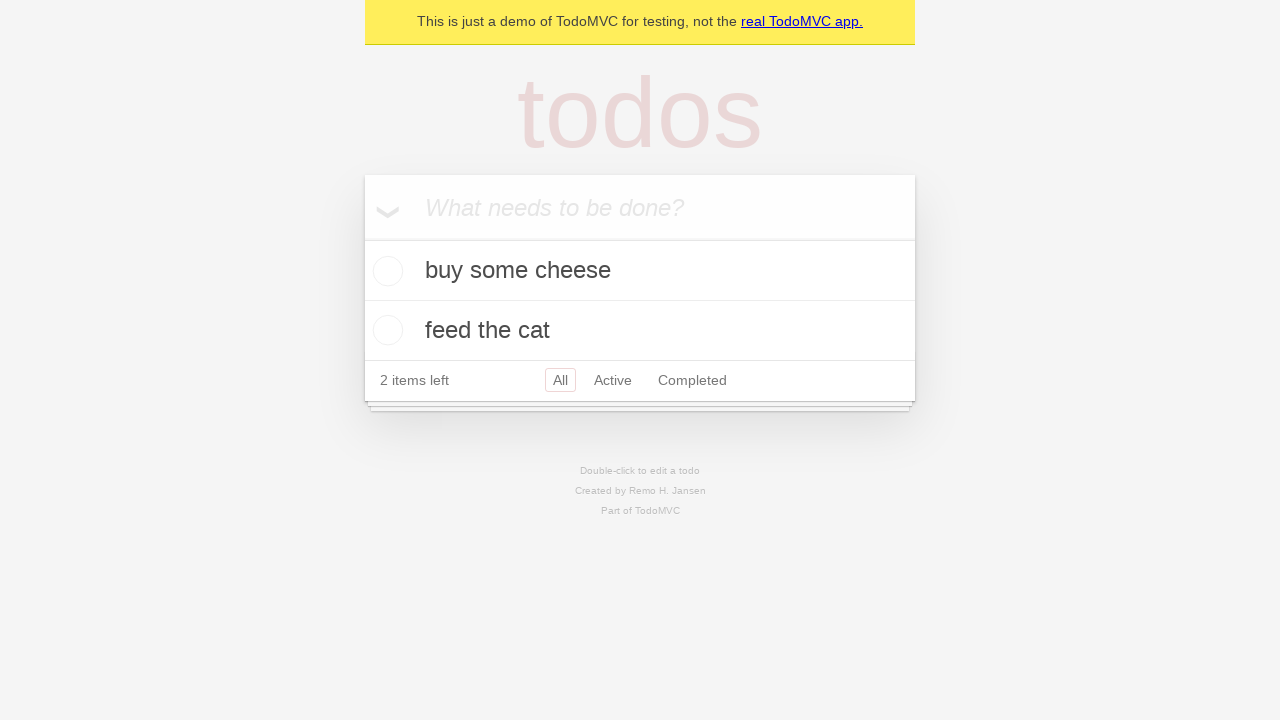

Filled todo input with 'book a doctors appointment' on internal:attr=[placeholder="What needs to be done?"i]
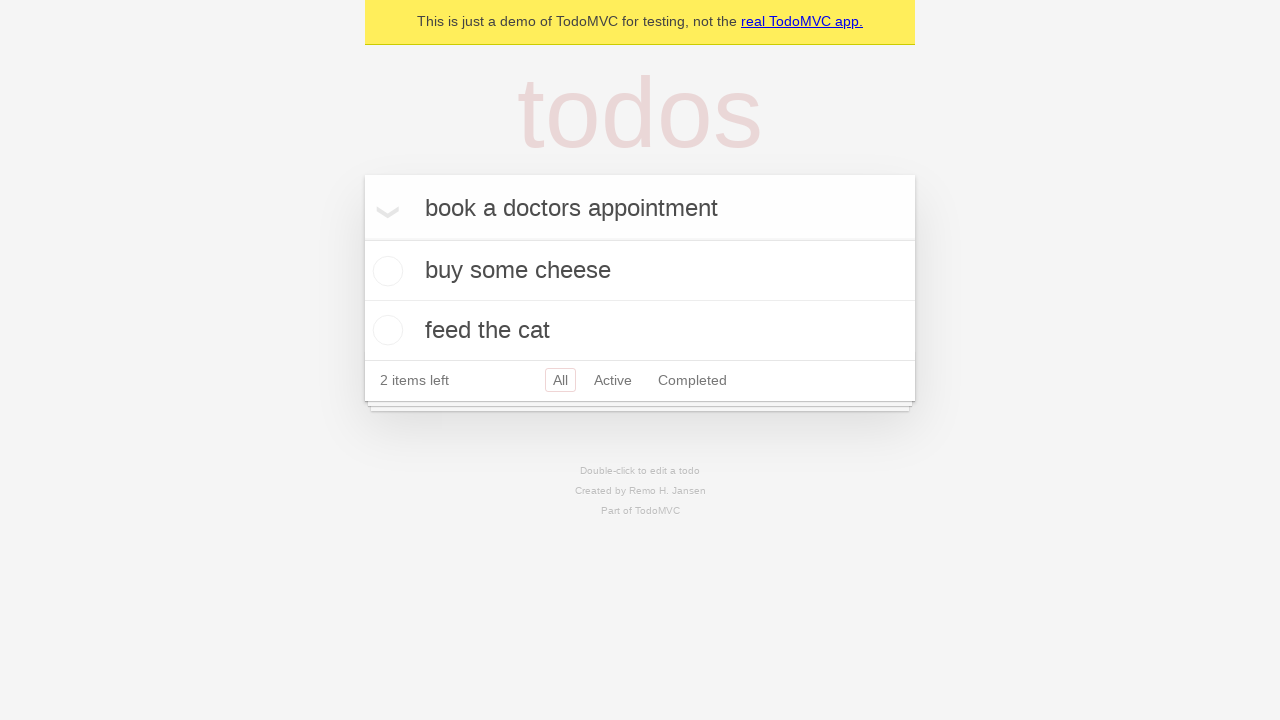

Pressed Enter to create todo 'book a doctors appointment' on internal:attr=[placeholder="What needs to be done?"i]
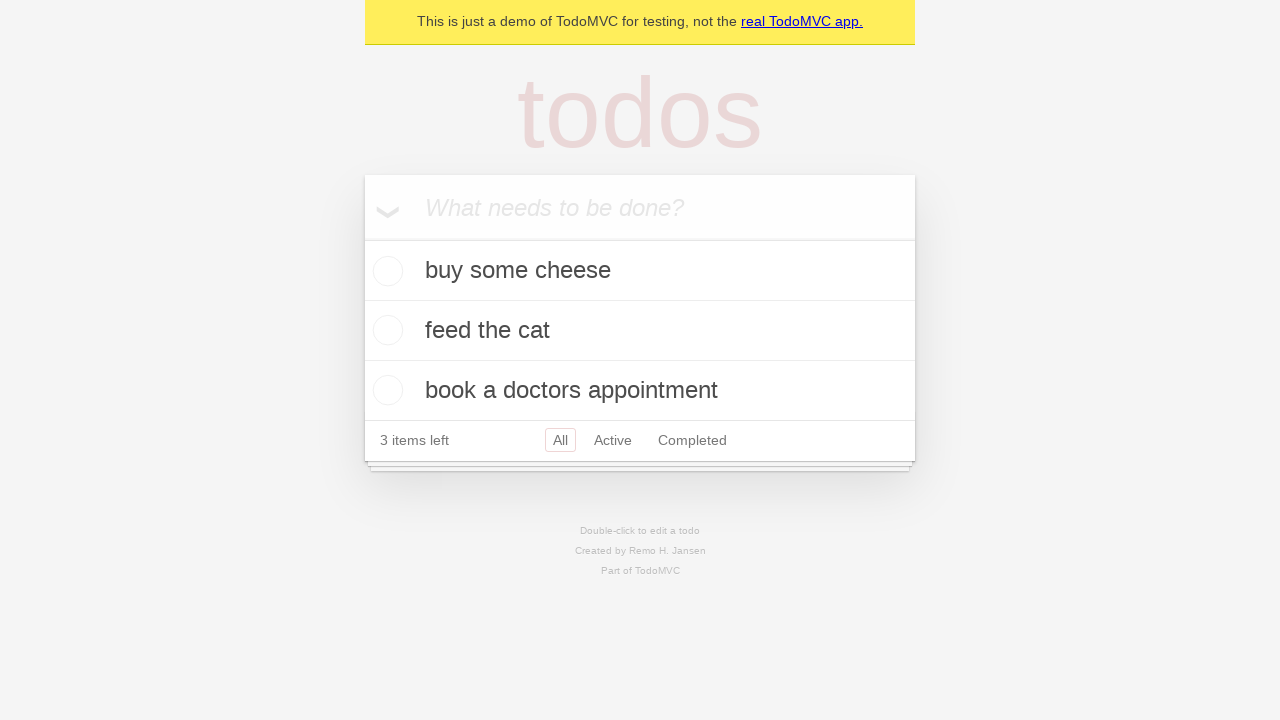

Waited for all 3 todo items to be created
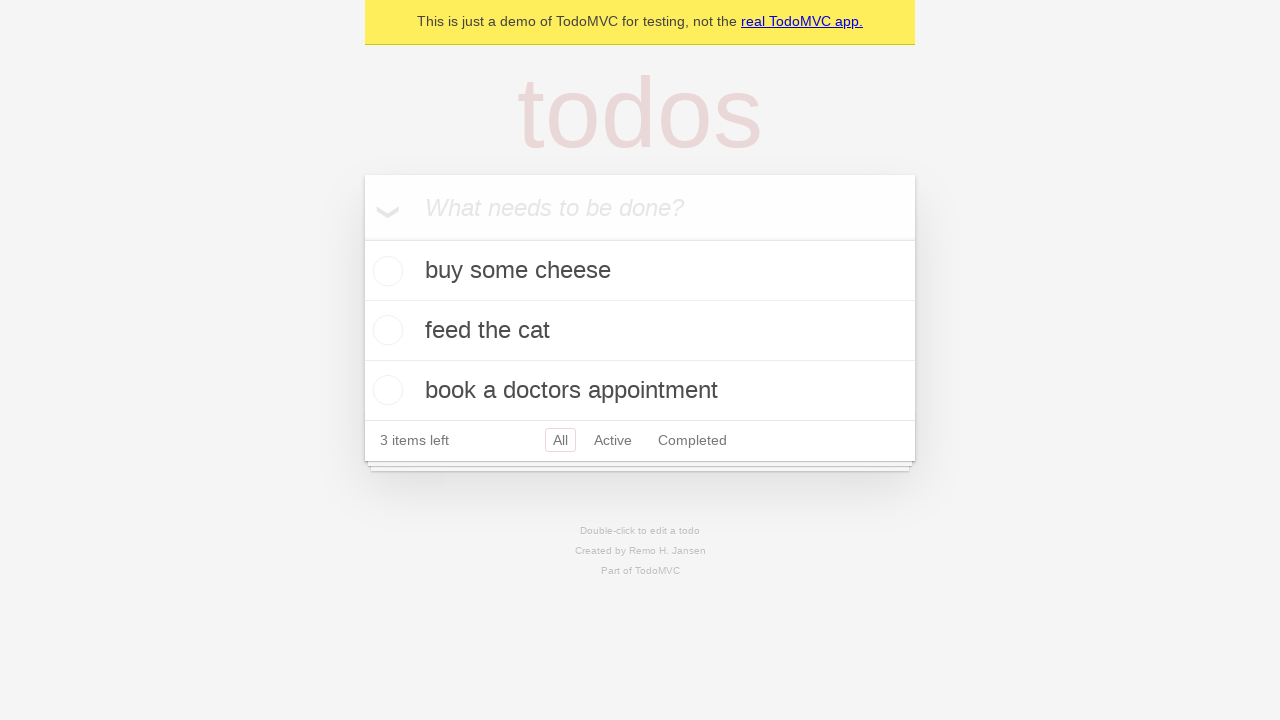

Clicked 'Mark all as complete' checkbox to check all todos at (362, 238) on internal:label="Mark all as complete"i
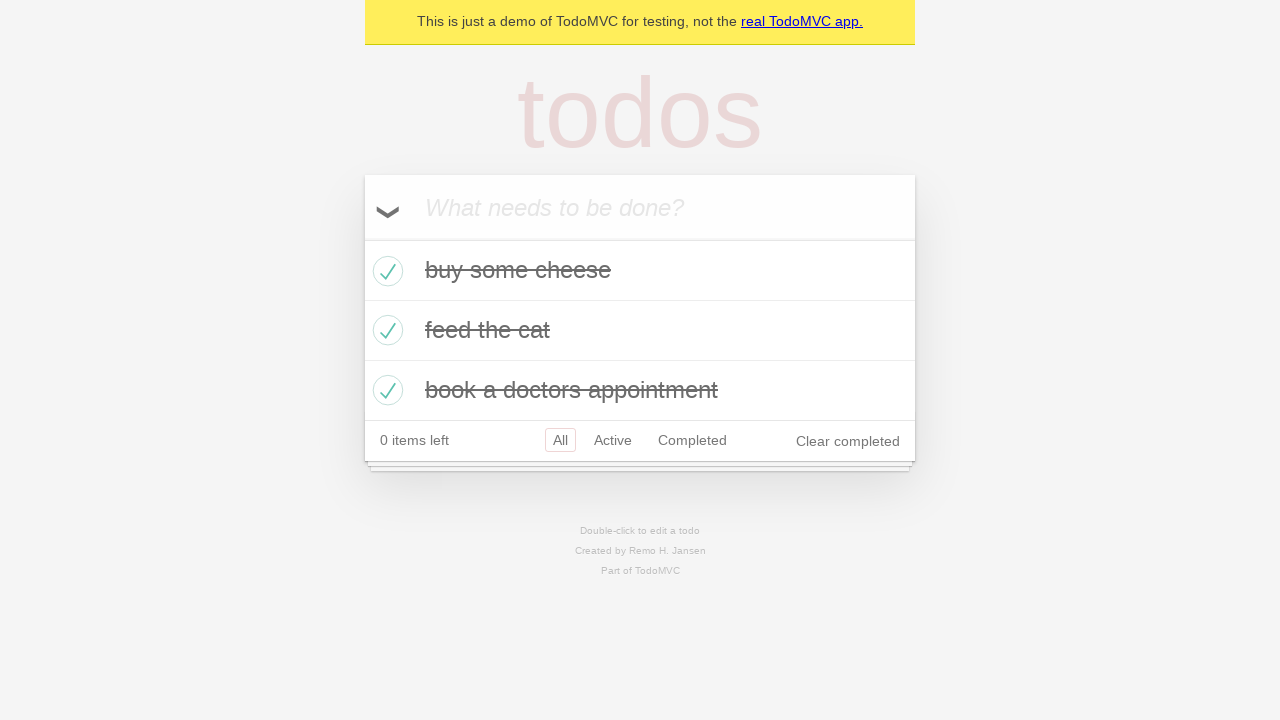

Unchecked the first todo item at (385, 271) on [data-testid='todo-item'] >> nth=0 >> internal:role=checkbox
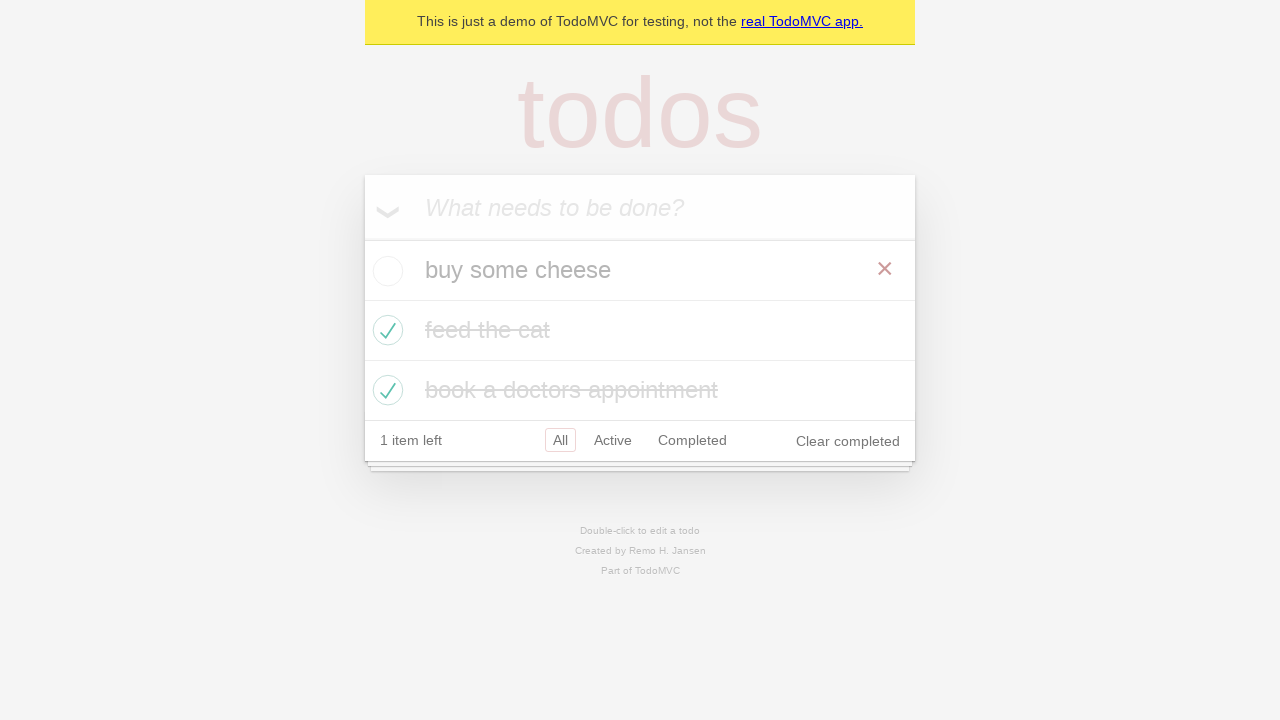

Re-checked the first todo item at (385, 271) on [data-testid='todo-item'] >> nth=0 >> internal:role=checkbox
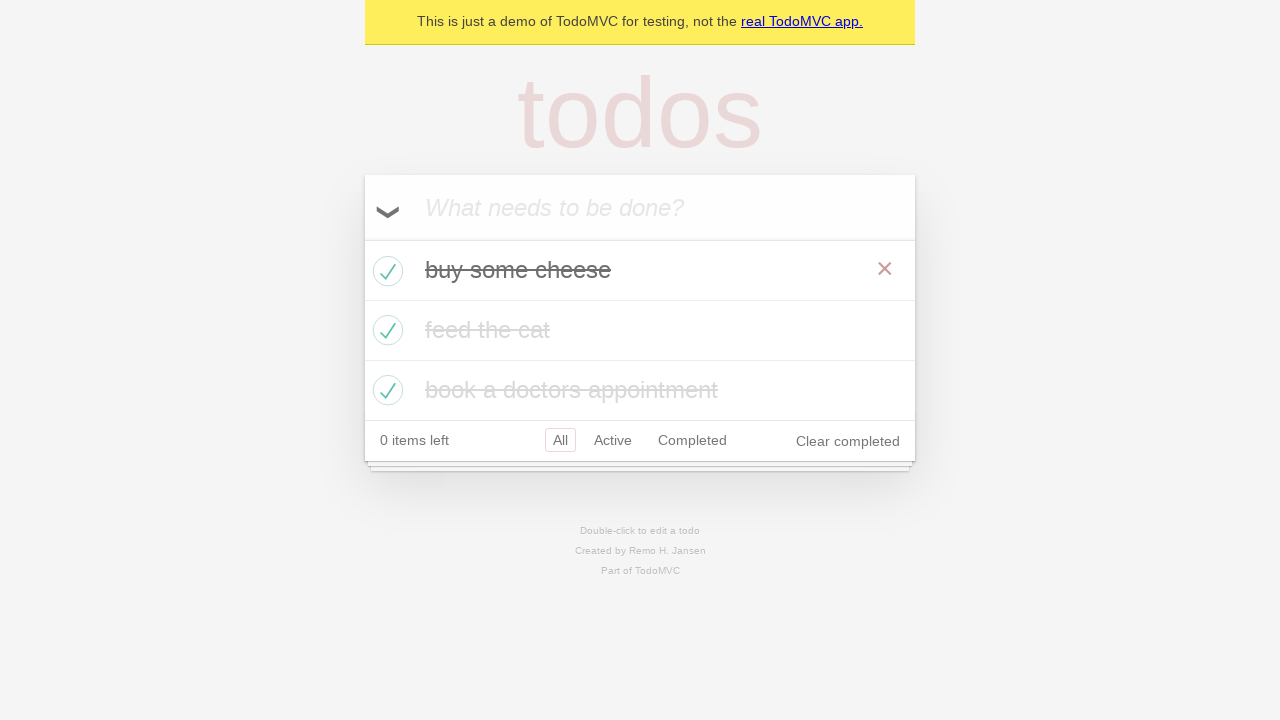

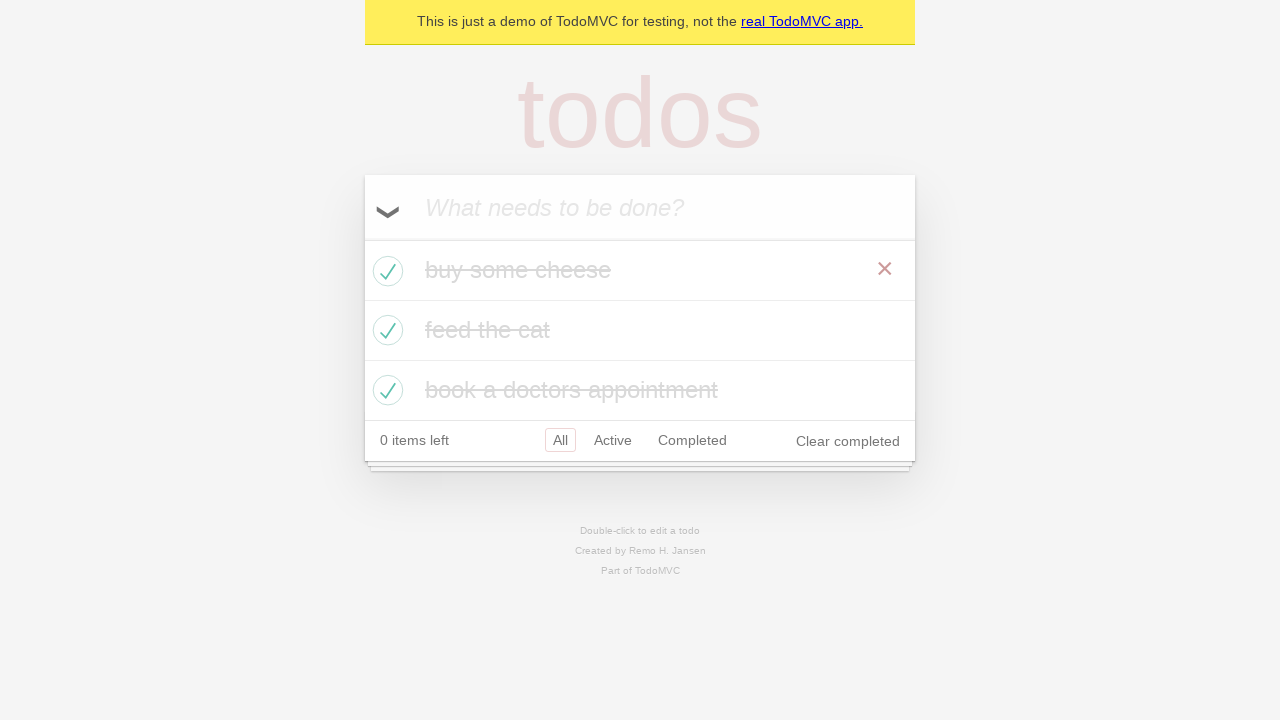